Tests accepting a JavaScript confirm dialog by clicking a button and accepting the confirmation

Starting URL: https://the-internet.herokuapp.com/javascript_alerts

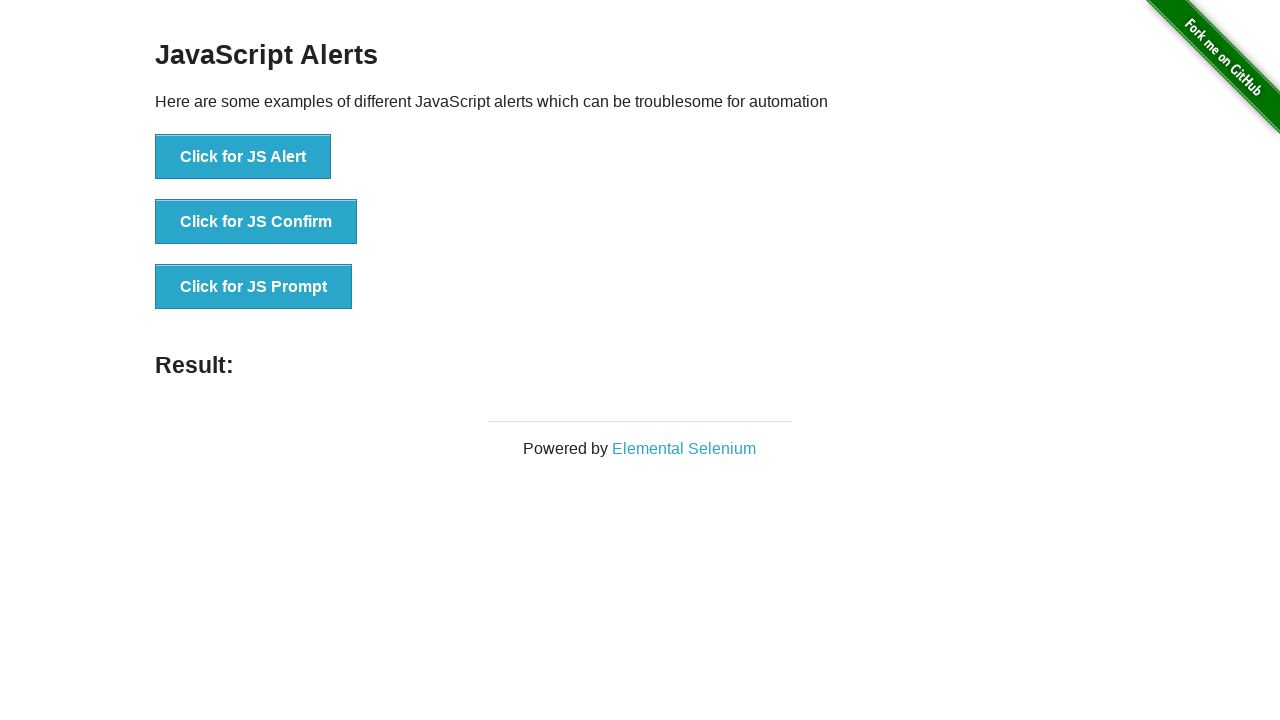

Set up dialog handler to accept JavaScript confirm dialogs
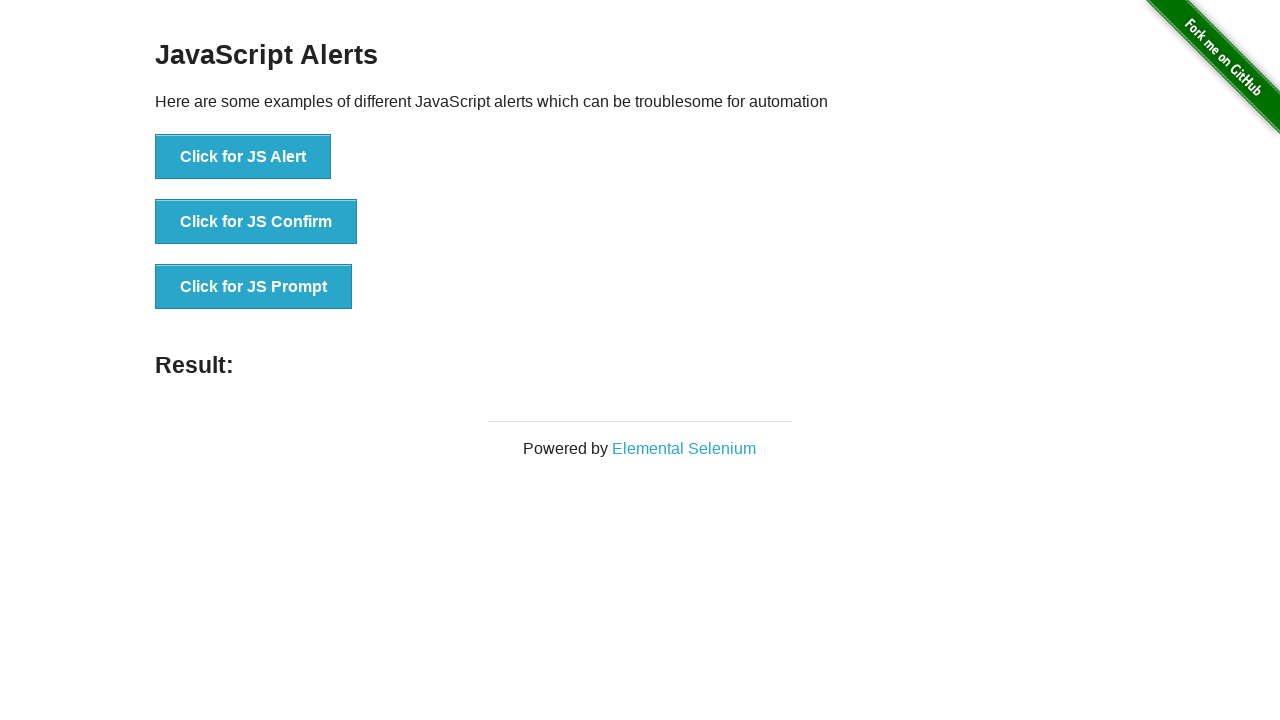

Clicked button to trigger JavaScript confirm dialog at (256, 222) on xpath=//button[contains(text(),'Click for JS Confirm')]
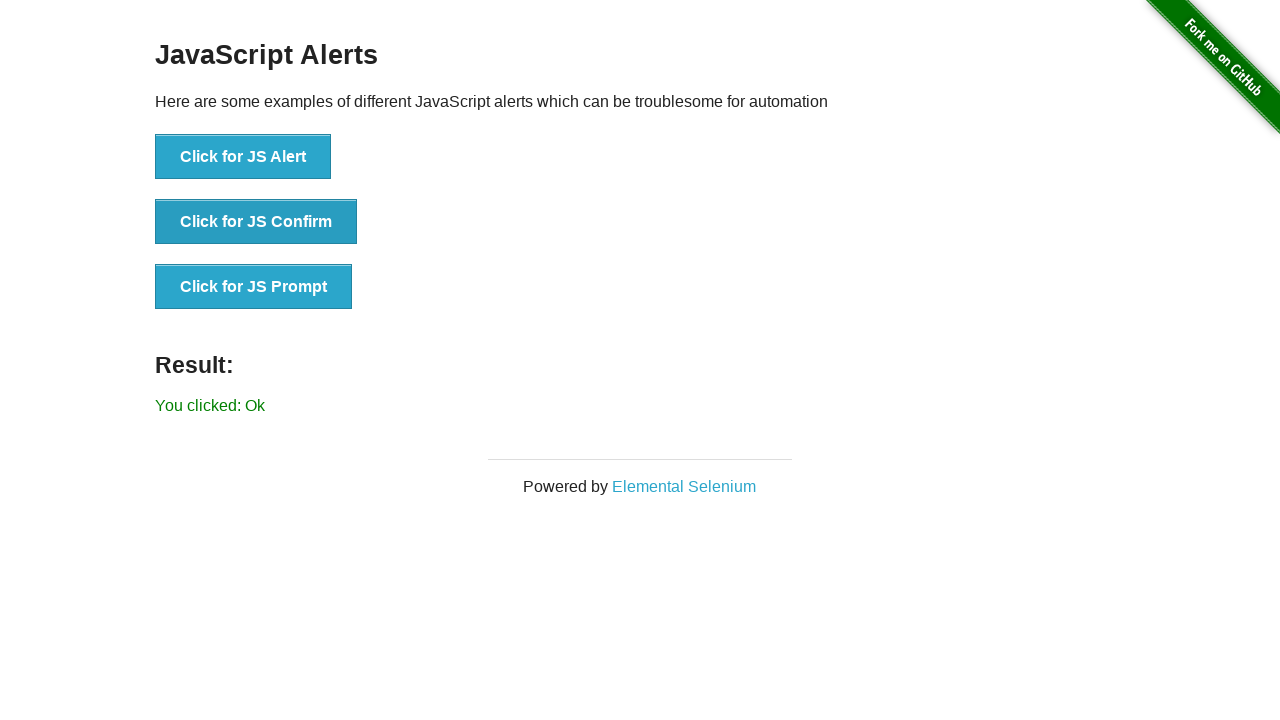

Waited for result message to appear after accepting confirm dialog
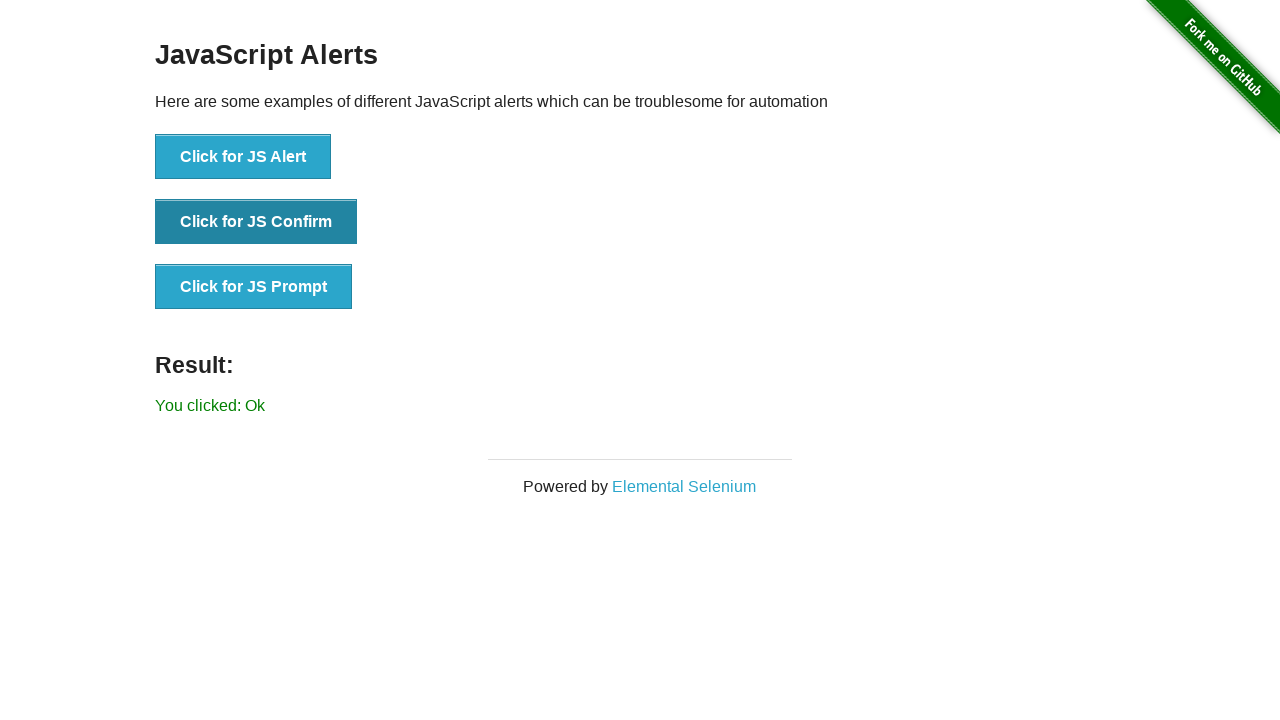

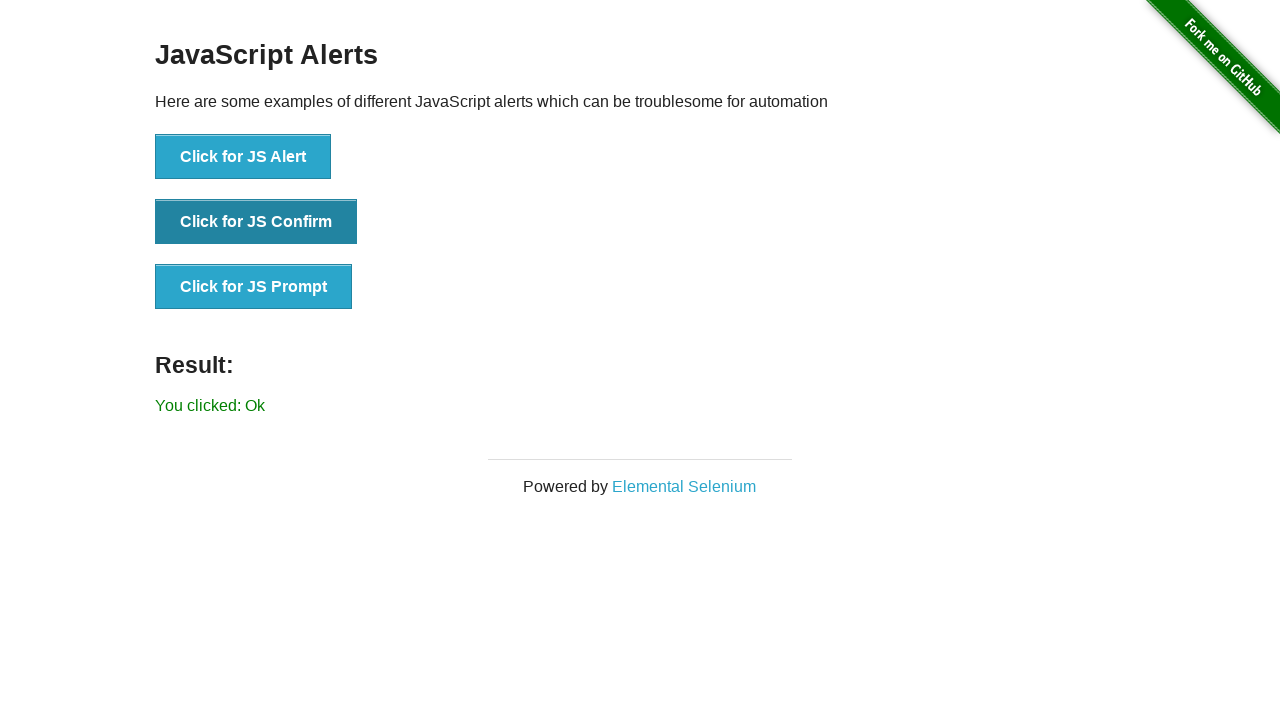